Tests checkbox functionality by clicking on a checkbox and verifying its selected state

Starting URL: http://the-internet.herokuapp.com/checkboxes

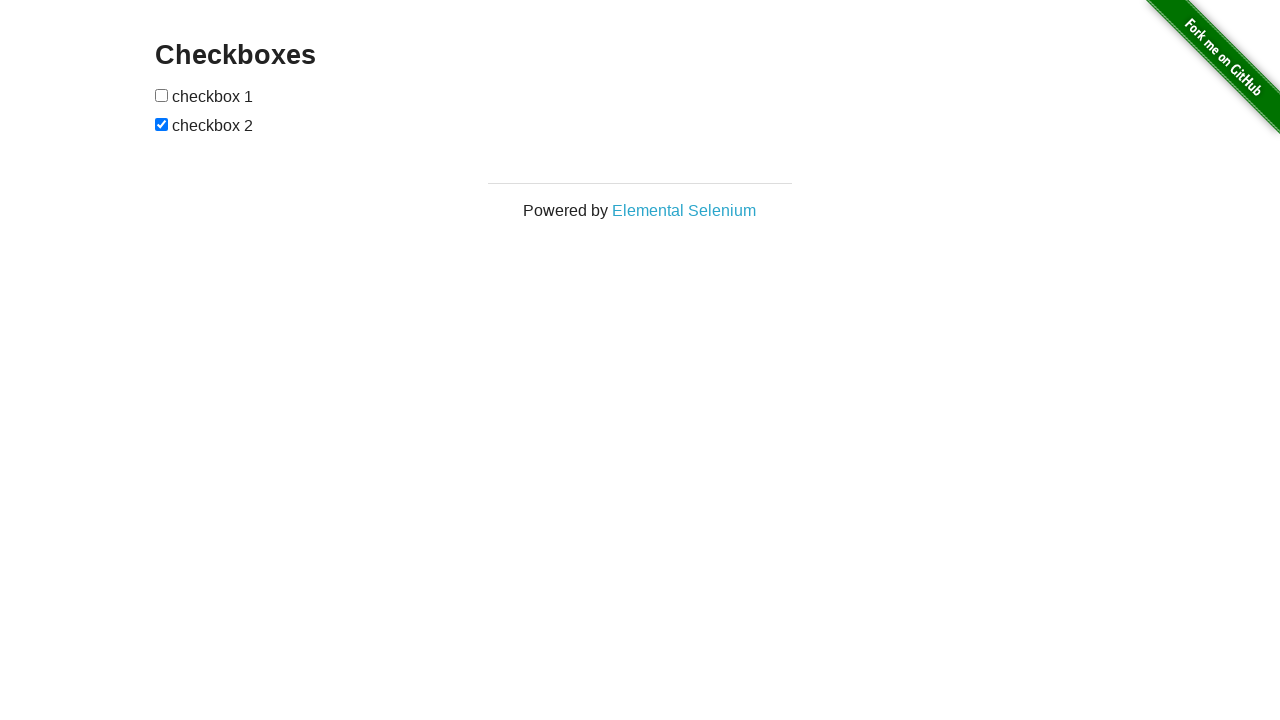

Waited for checkboxes container to be visible
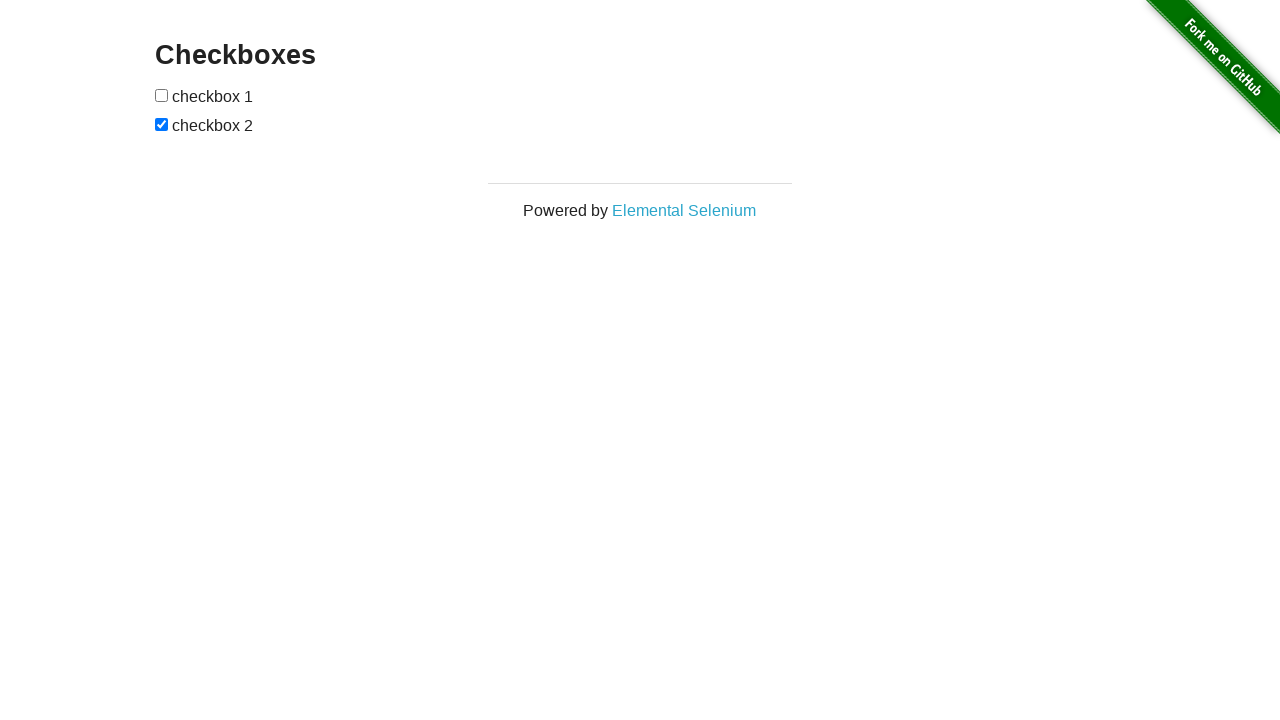

Clicked the first checkbox at (162, 95) on xpath=//body/div[2]/div[1]/div[1]/form[1]/input[1]
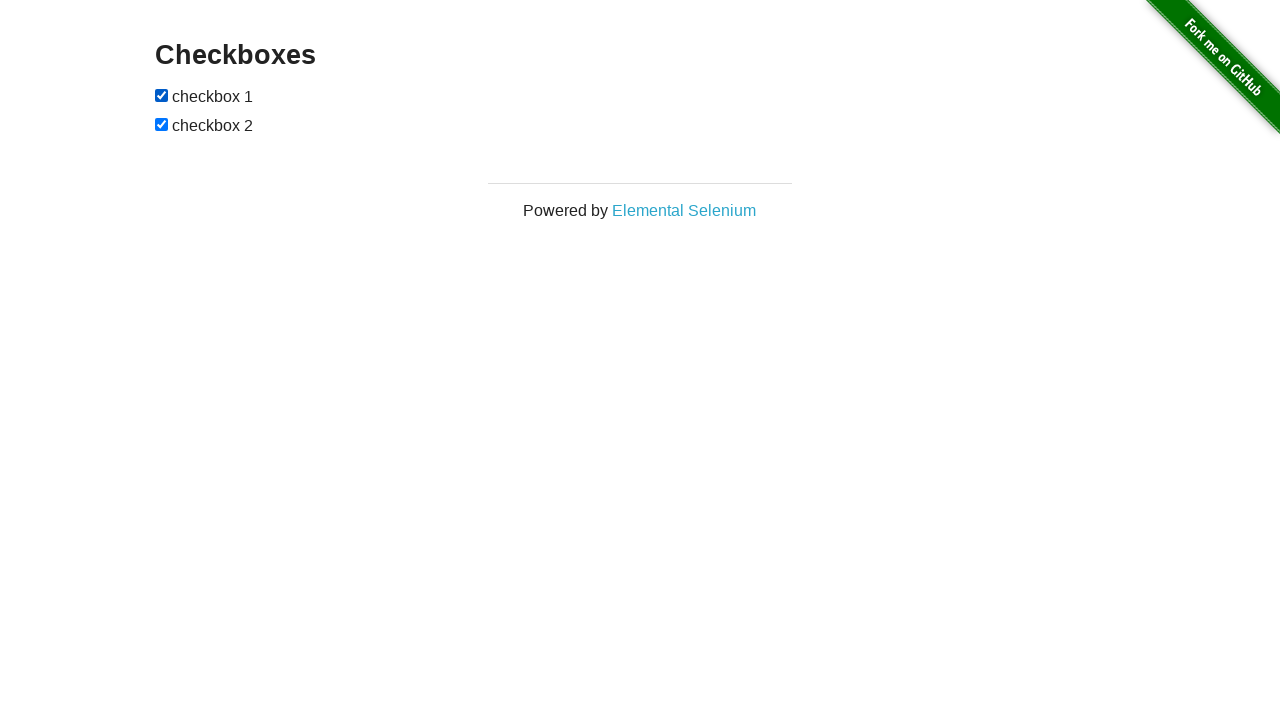

Located the first checkbox element
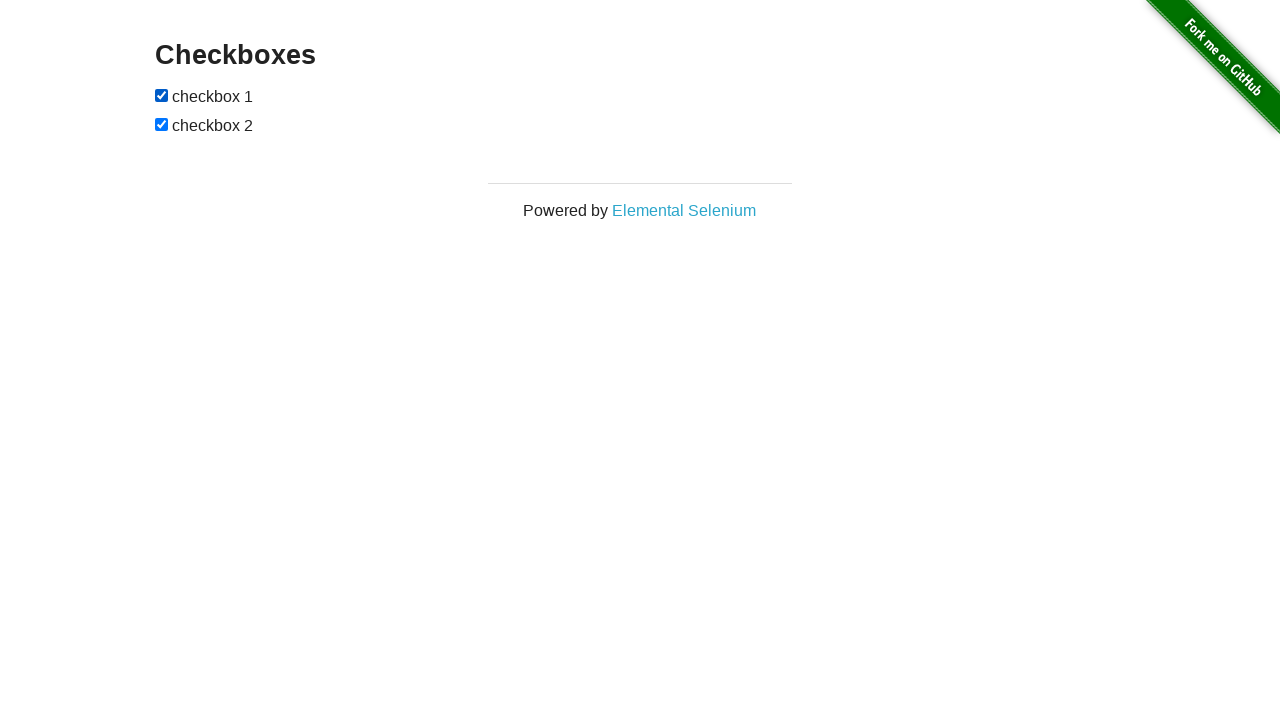

Verified that the first checkbox is selected
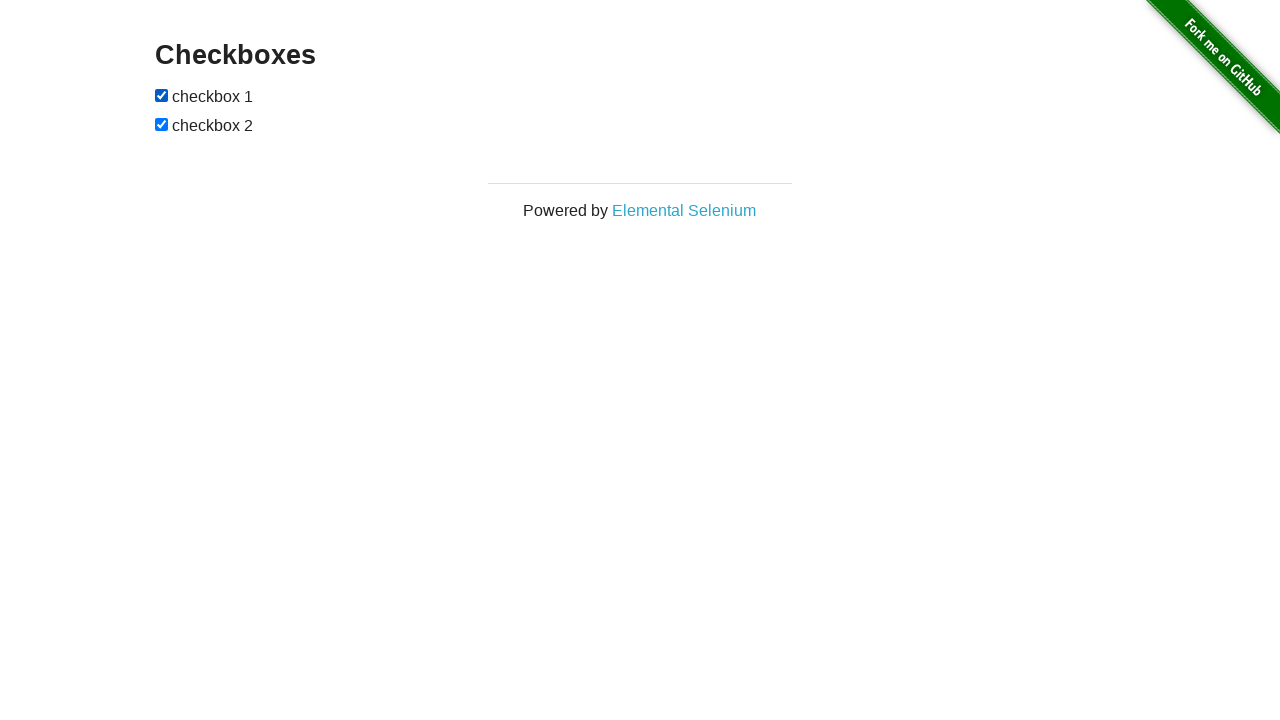

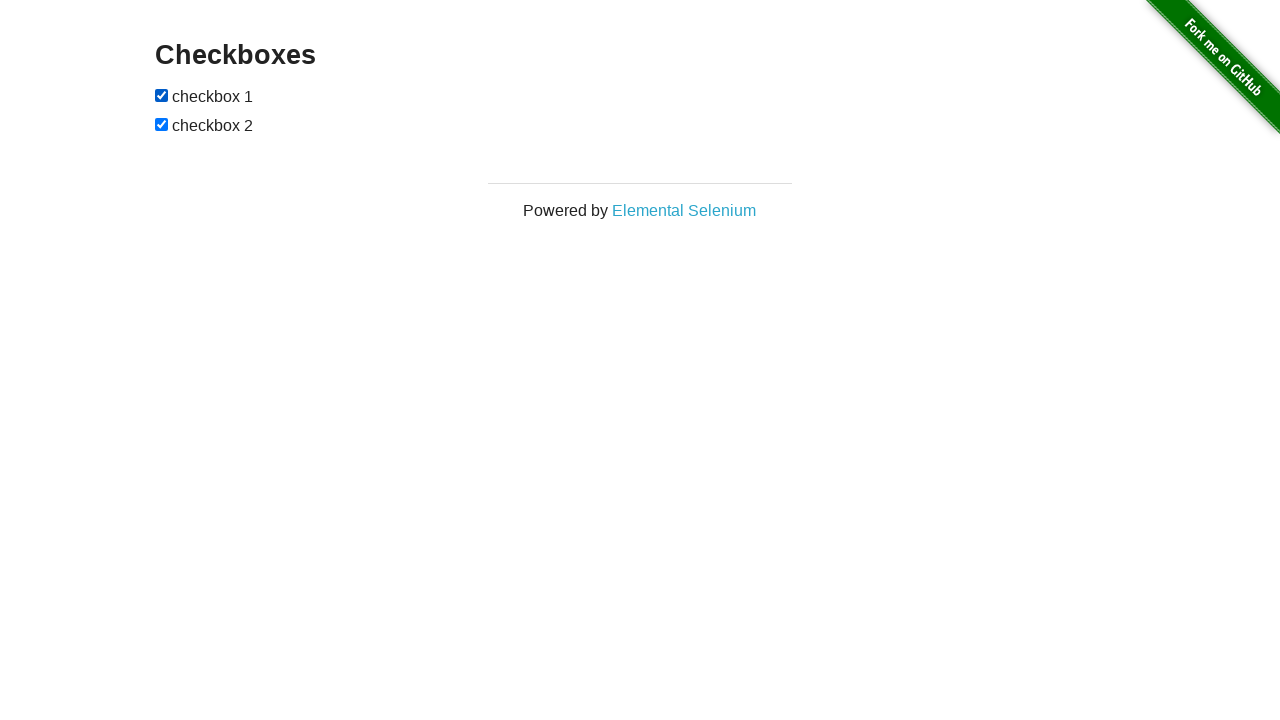